Opens the Next UK shopping website homepage and verifies the page loads successfully.

Starting URL: https://www.next.co.uk/

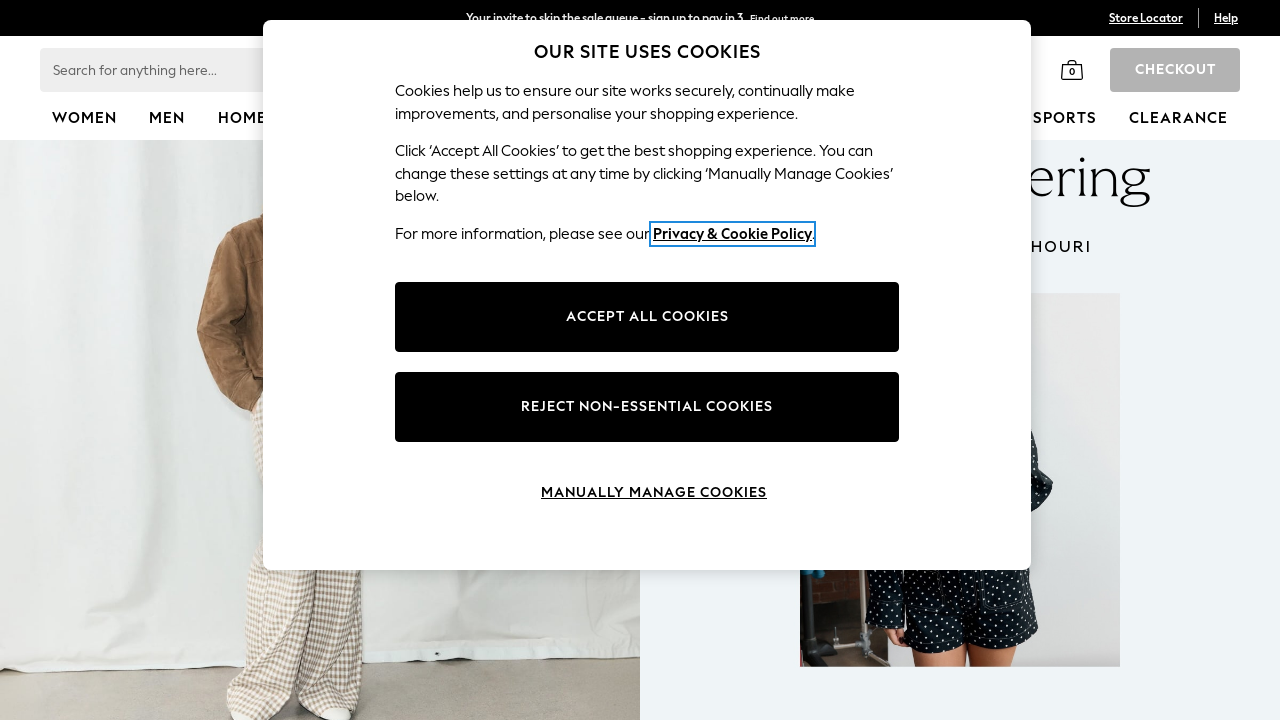

Navigated to Next UK shopping website homepage
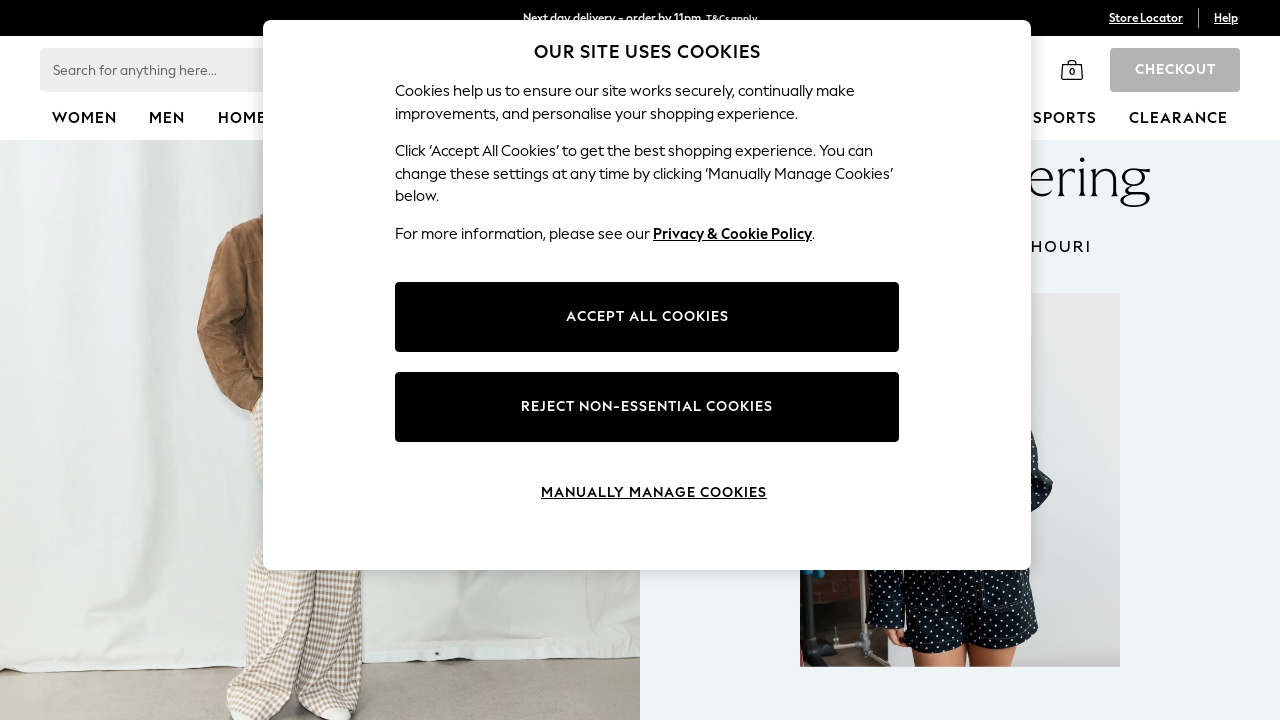

Page loaded successfully - DOM content rendered
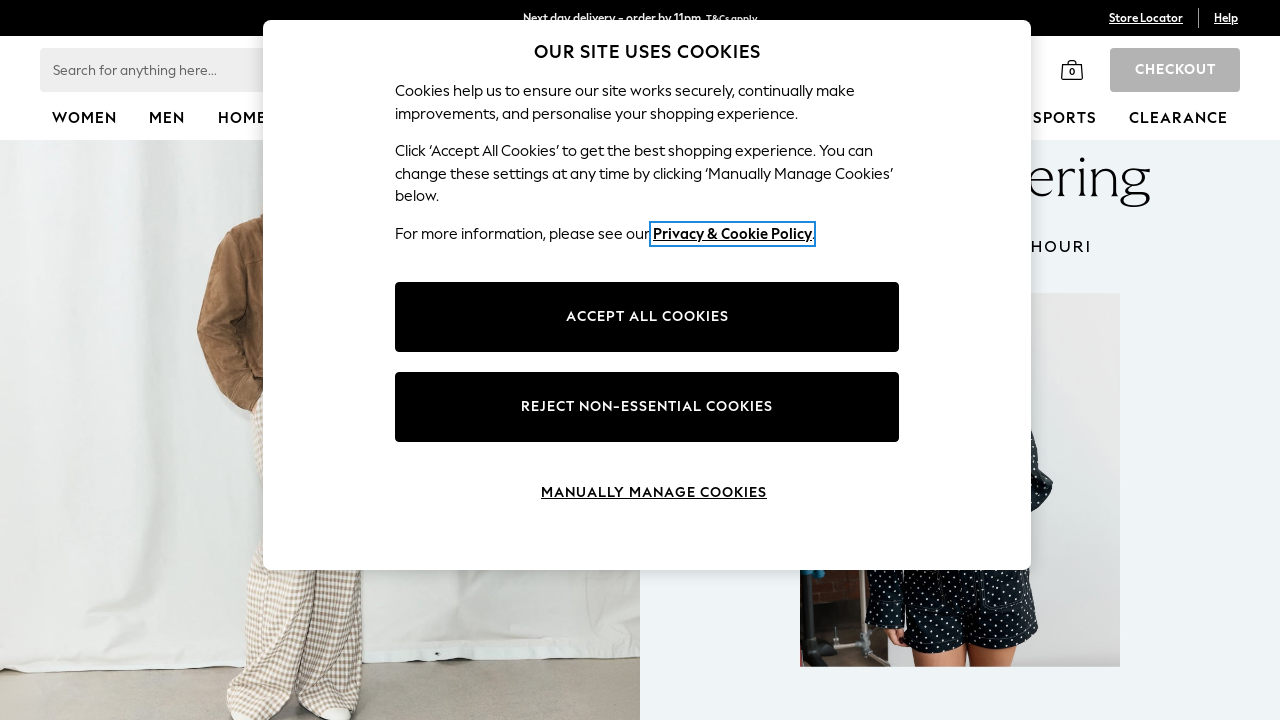

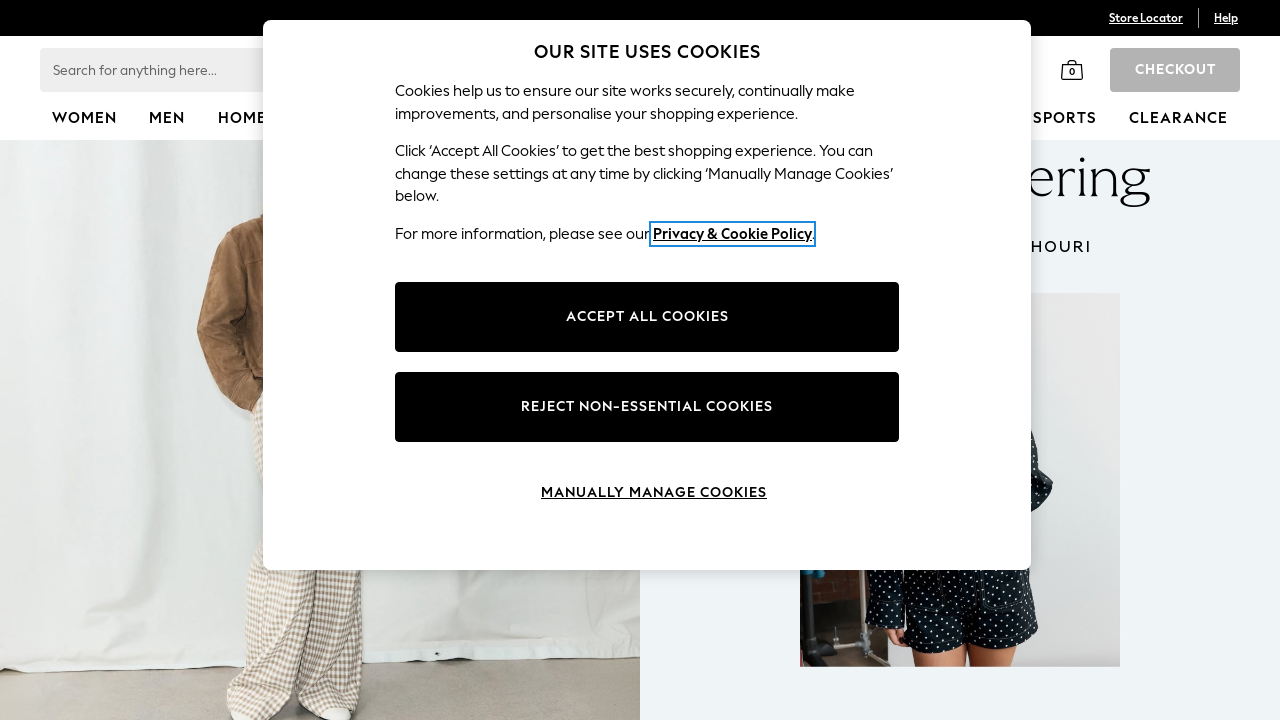